Waits for a specific price to appear, books an item, then solves a mathematical captcha using the displayed value

Starting URL: http://suninjuly.github.io/explicit_wait2.html

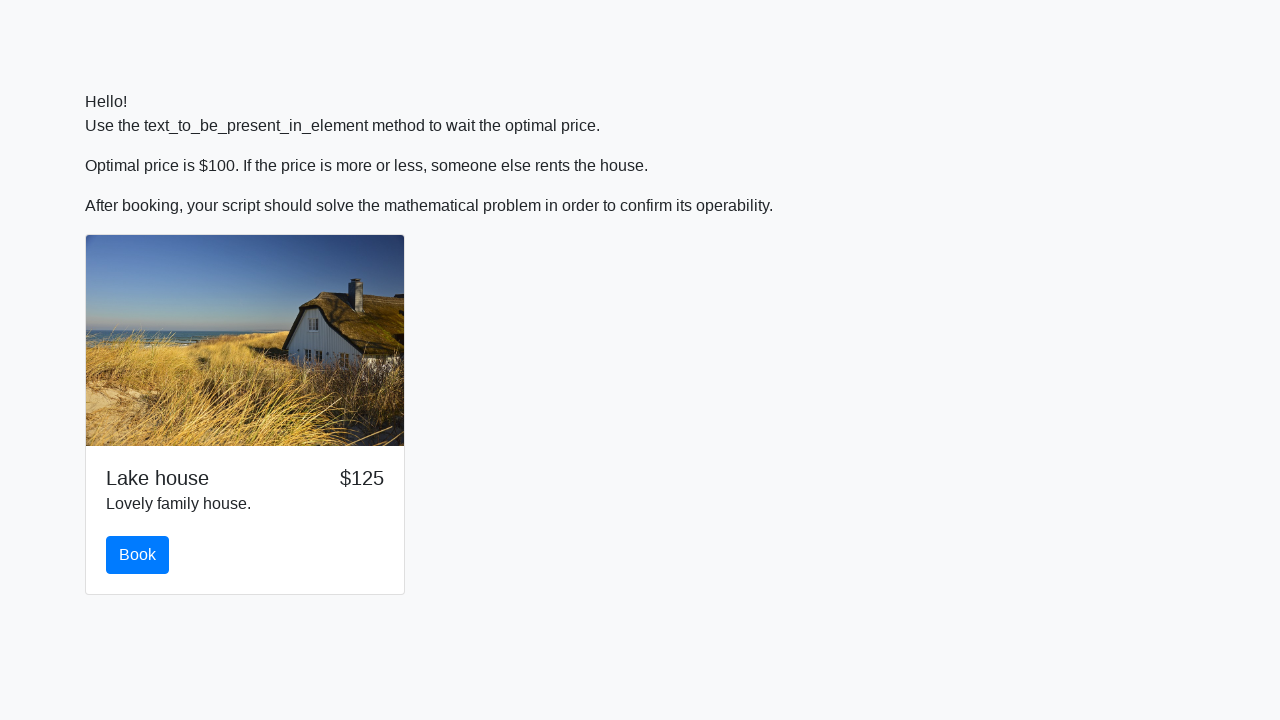

Waited for price to change to $100
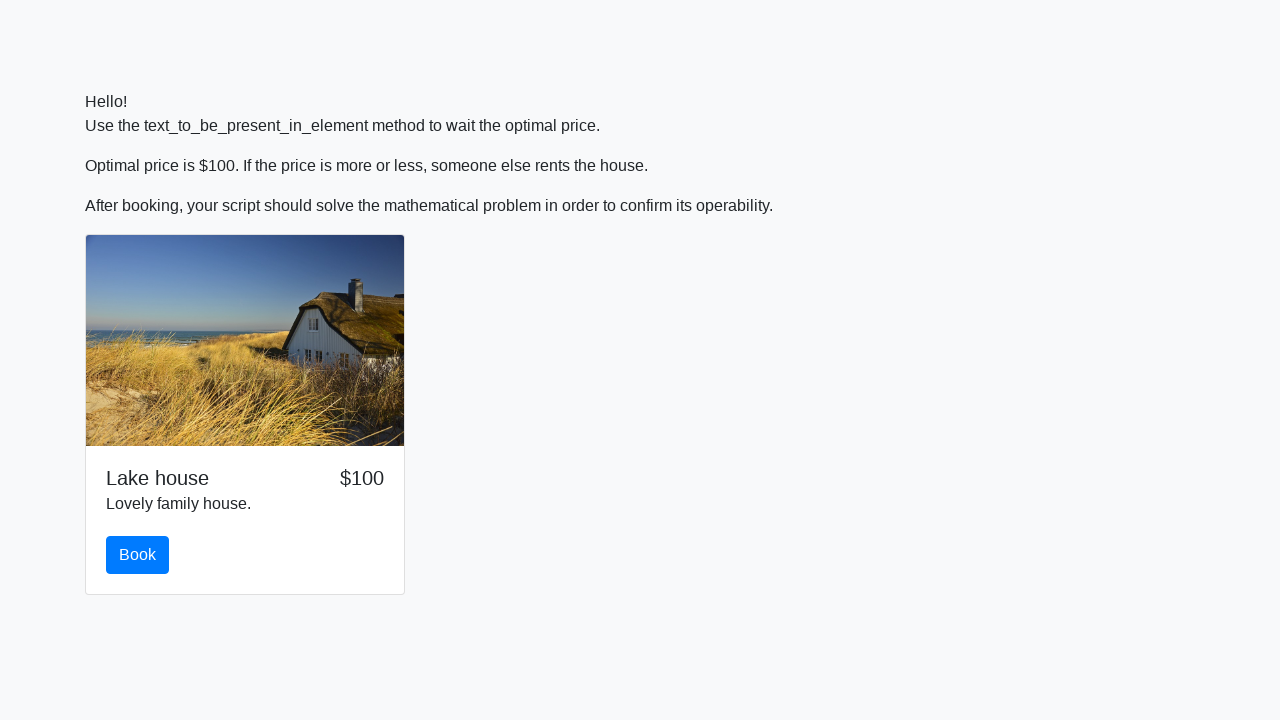

Scrolled book button into view
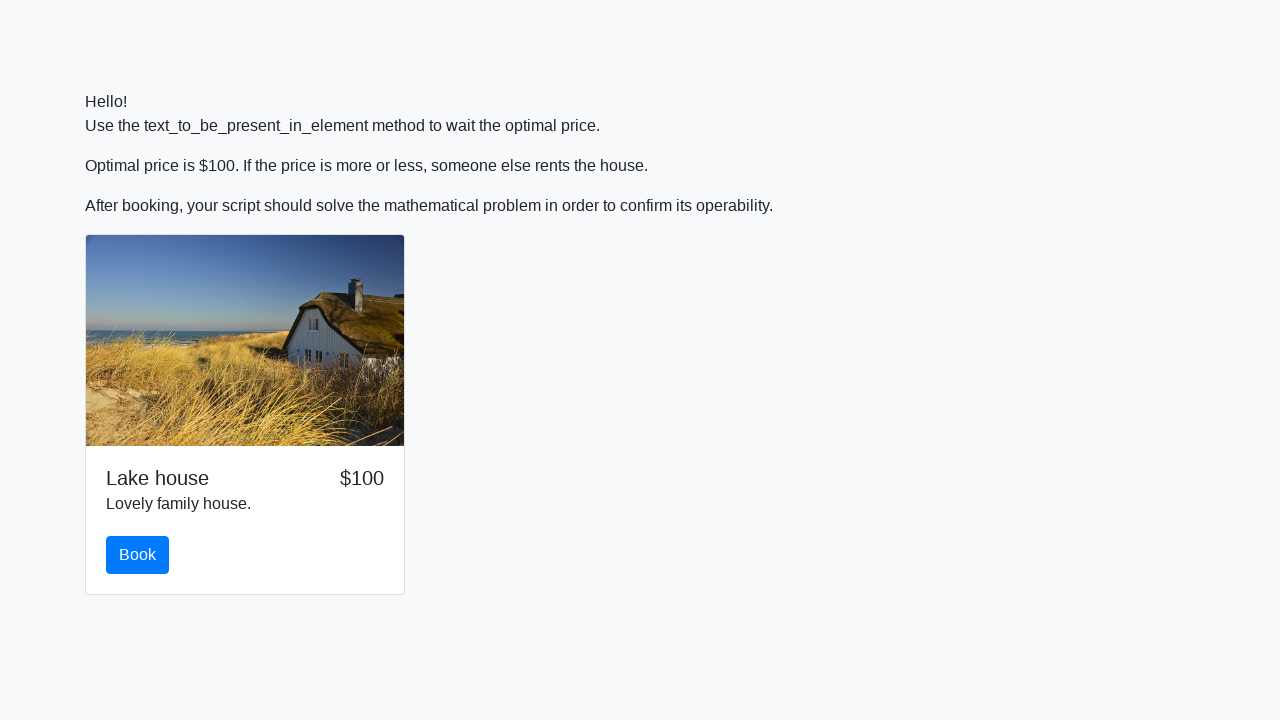

Clicked book button at (138, 555) on #book
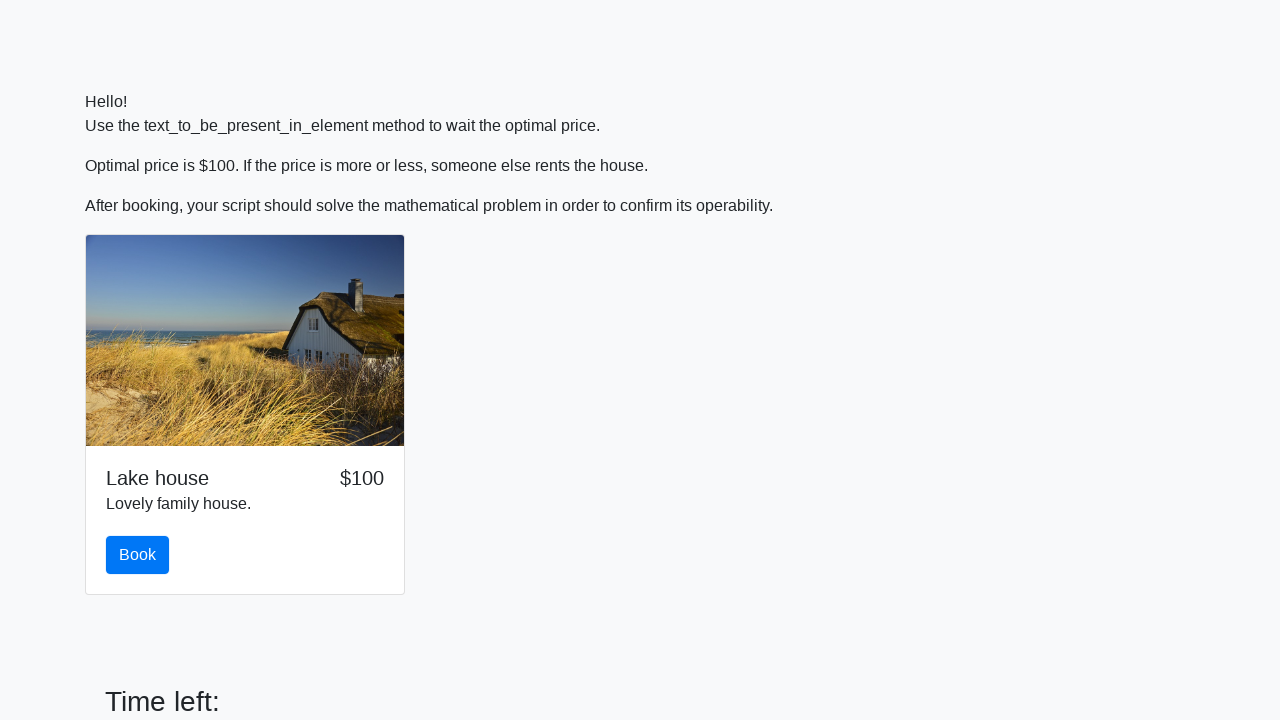

Retrieved input value: 9
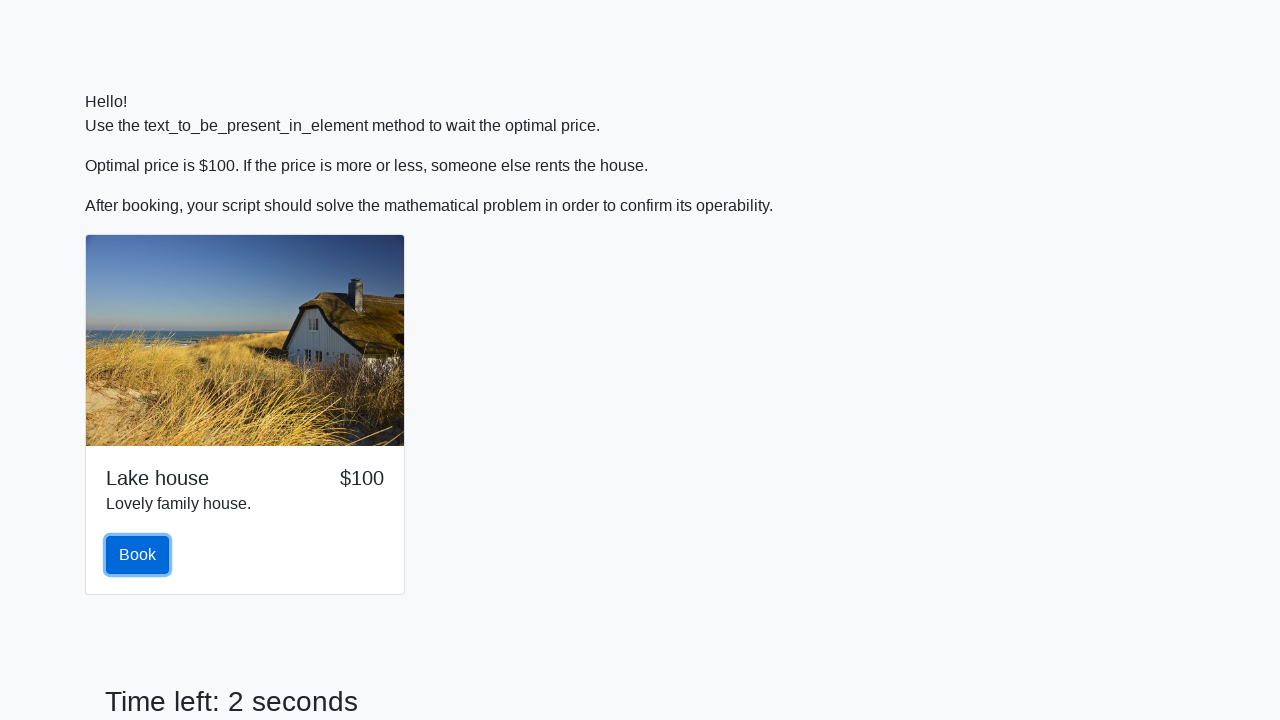

Calculated mathematical captcha result: 1.5984622643488395
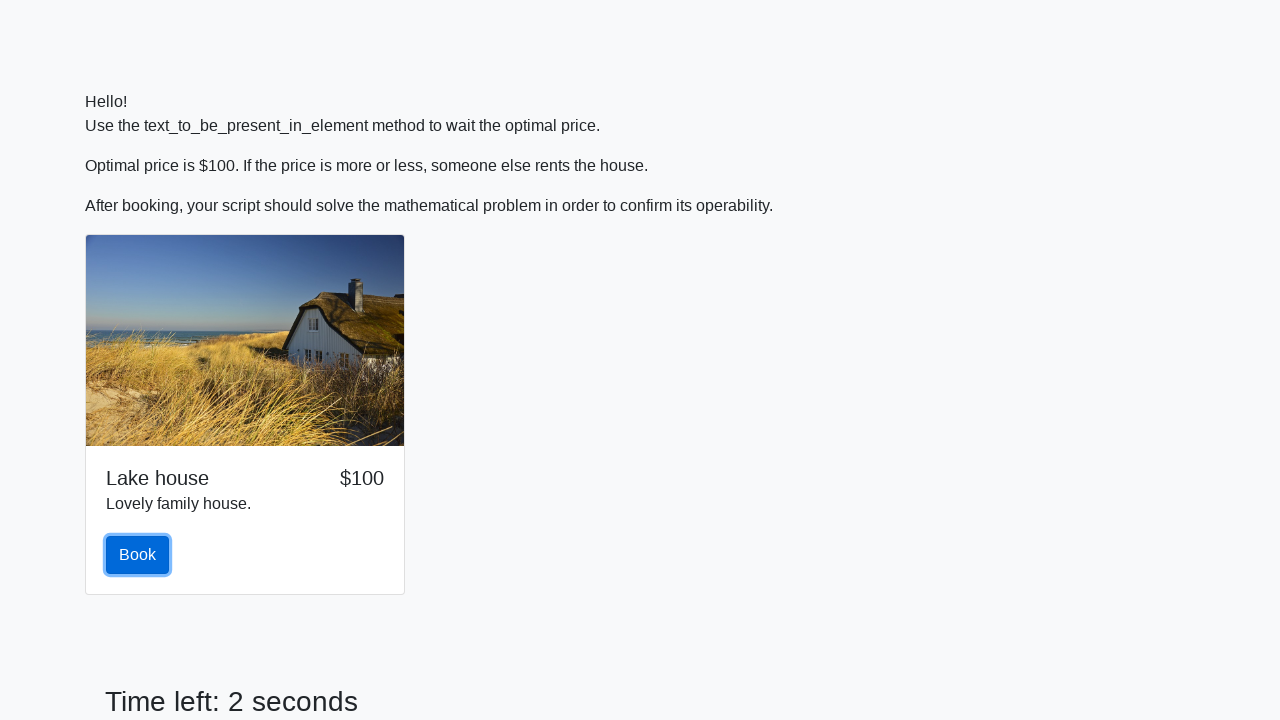

Filled answer field with calculated result on #answer
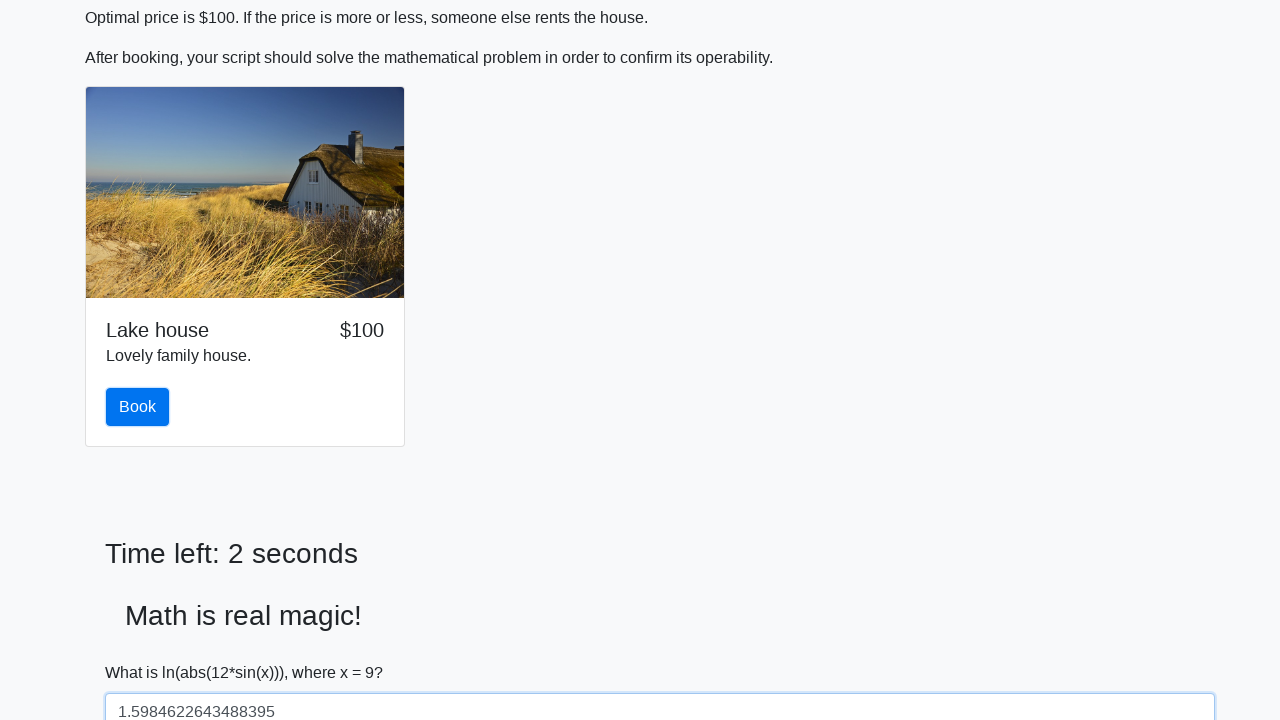

Scrolled solve button into view
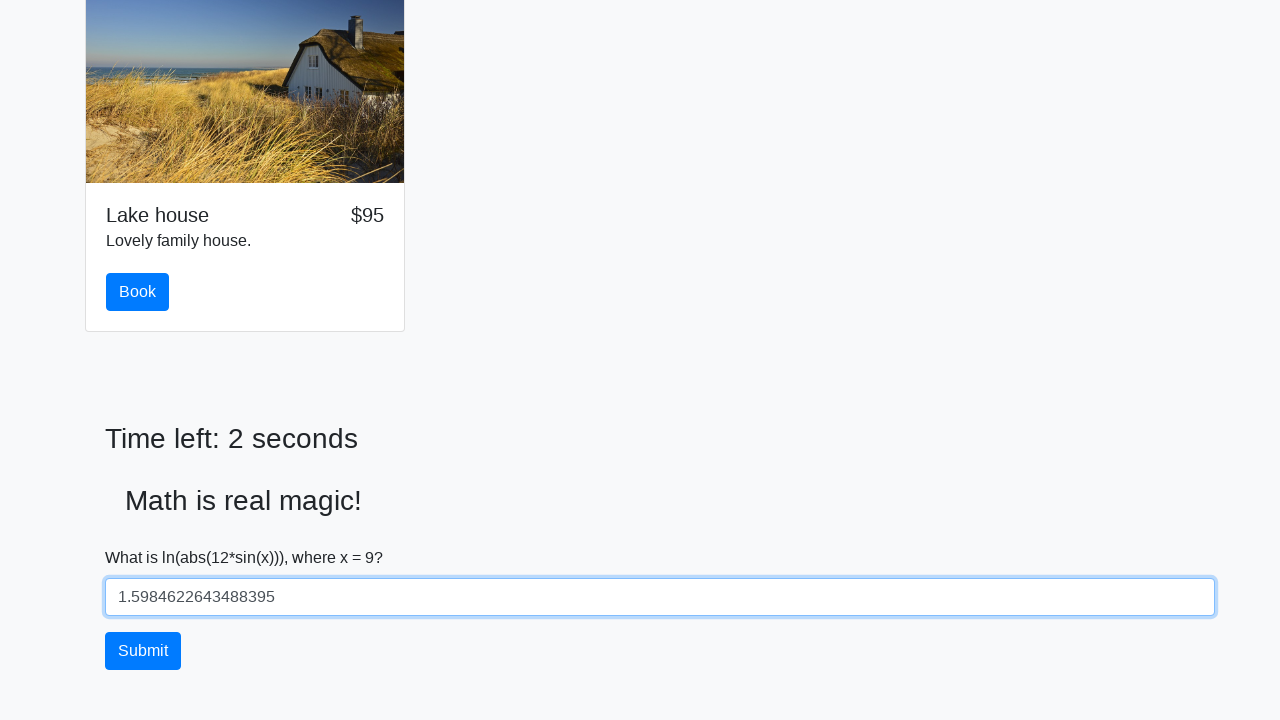

Clicked solve button to submit answer at (143, 651) on #solve
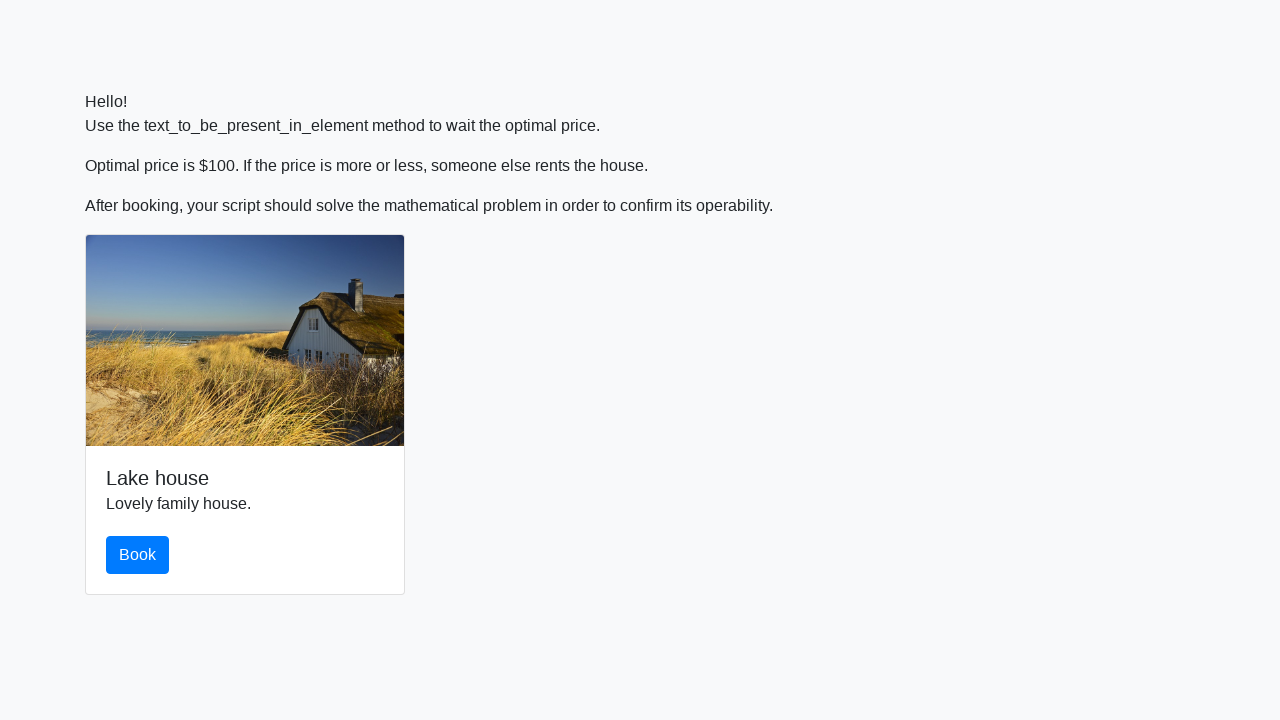

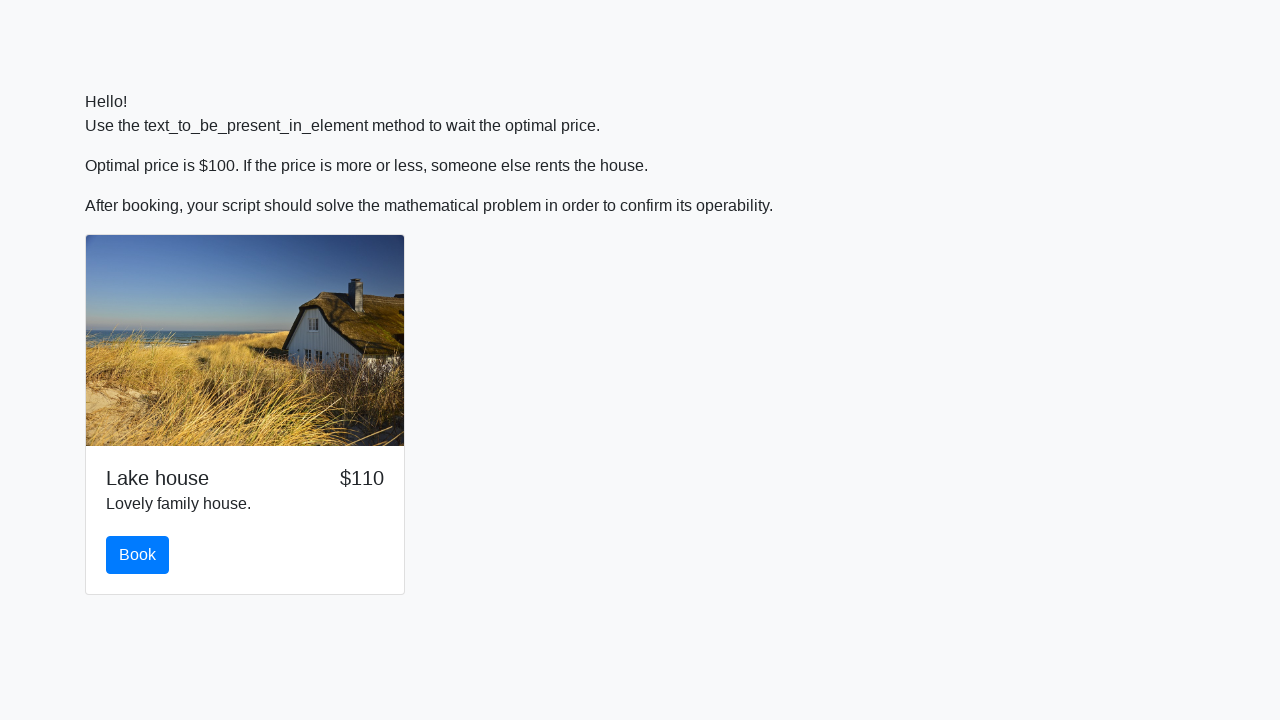